Tests registration form validation with various invalid phone number formats - too short, too long, and invalid starting digits

Starting URL: https://alada.vn/tai-khoan/dang-ky.html

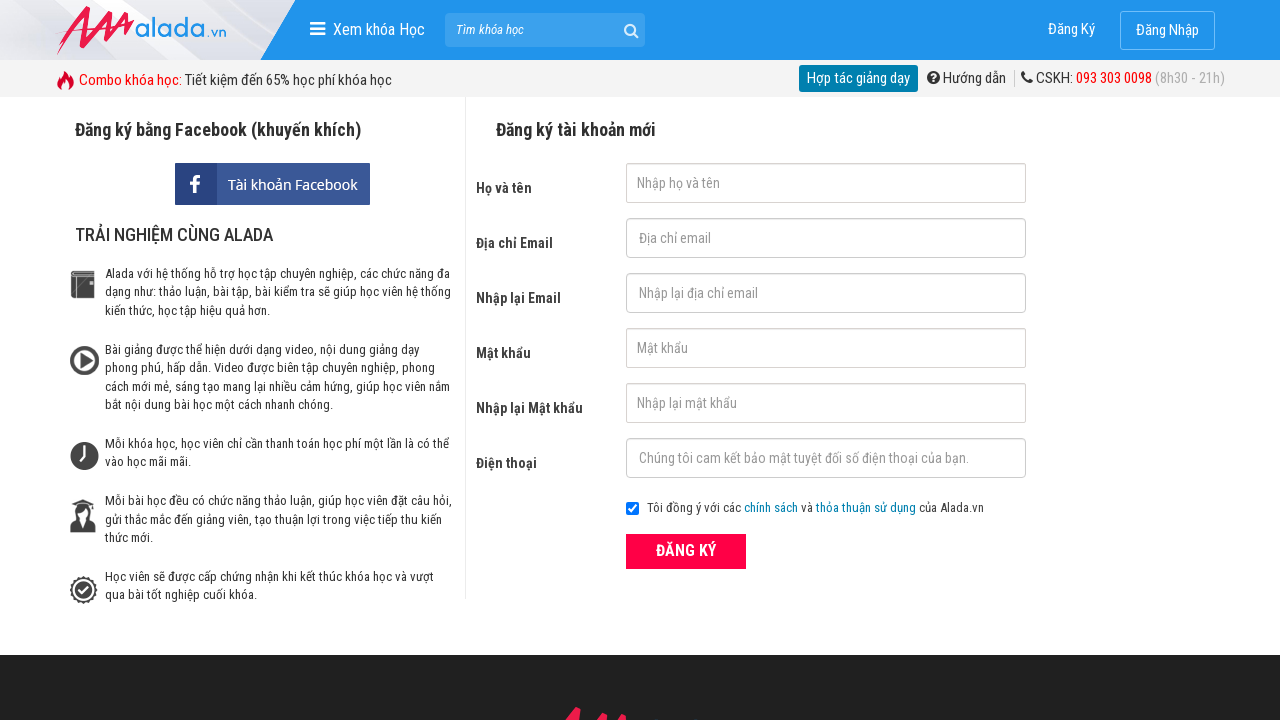

Filled first name field with 'Thuy' on #txtFirstname
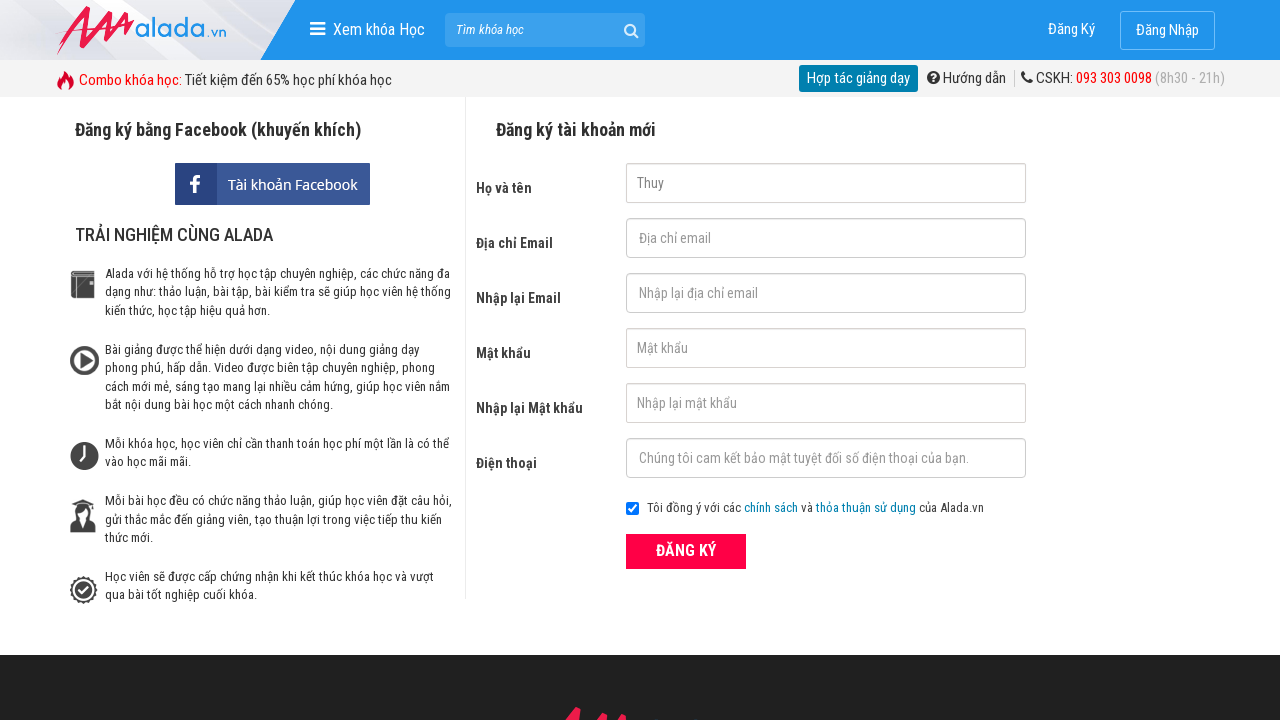

Filled email field with 'thuyvm@gmail.com' on #txtEmail
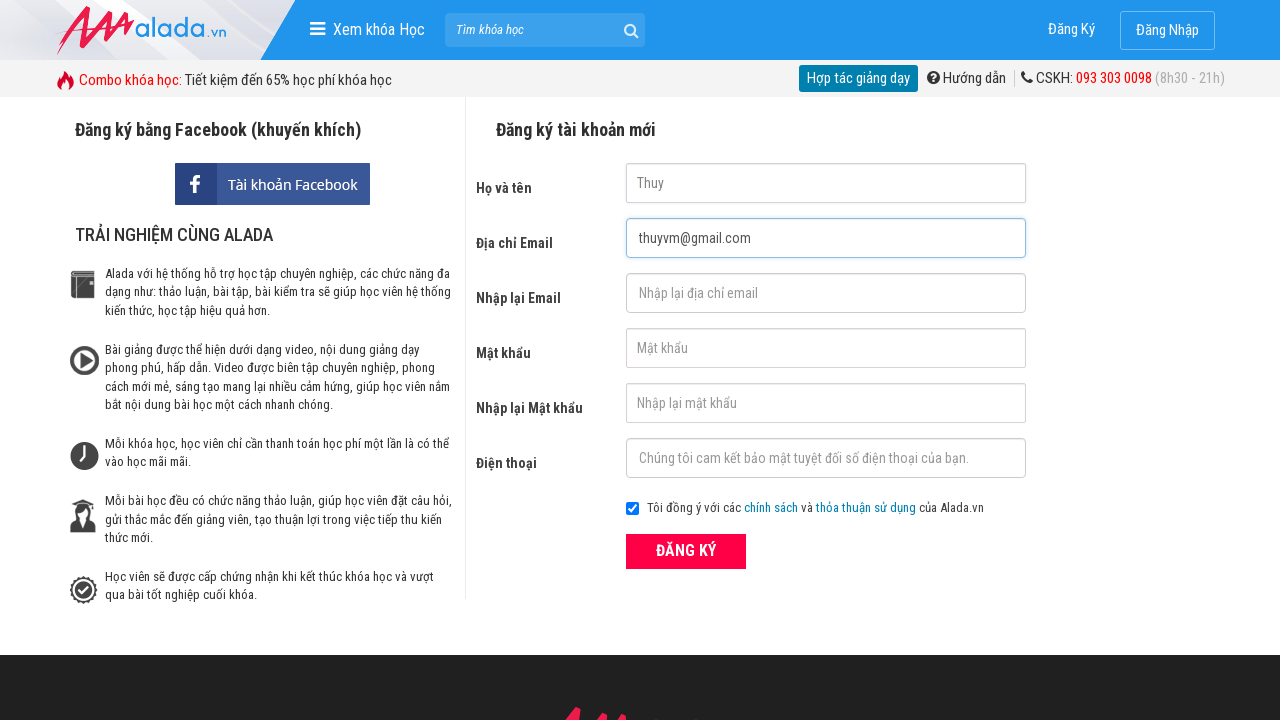

Filled confirm email field with 'thuyvm@gmail.com' on #txtCEmail
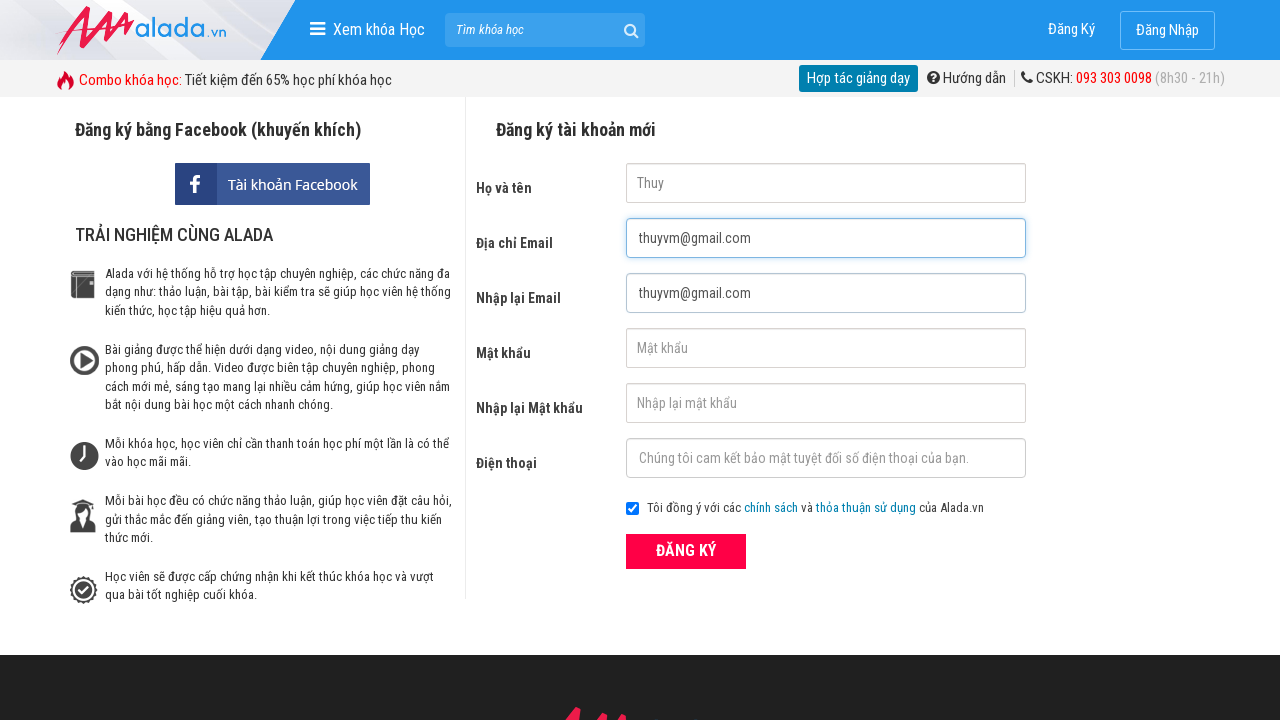

Filled password field with 'thuyvm@2132' on #txtPassword
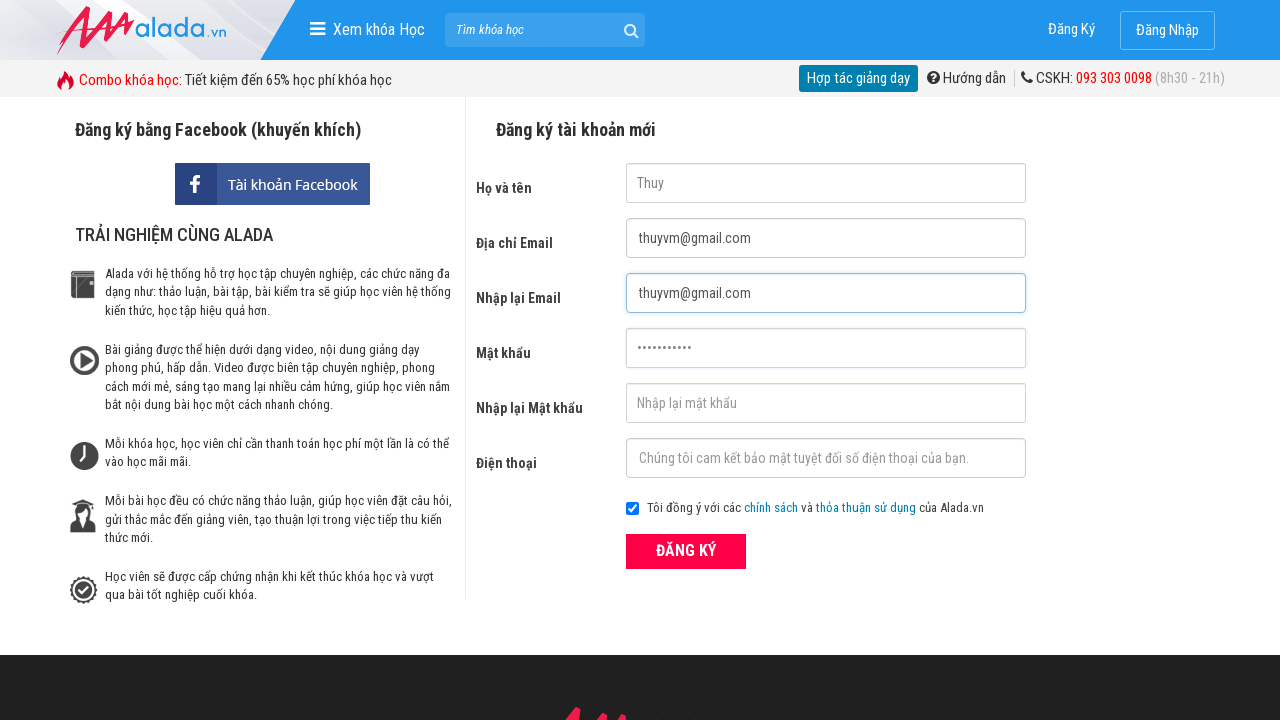

Filled confirm password field with 'thuyvm@2132' on #txtCPassword
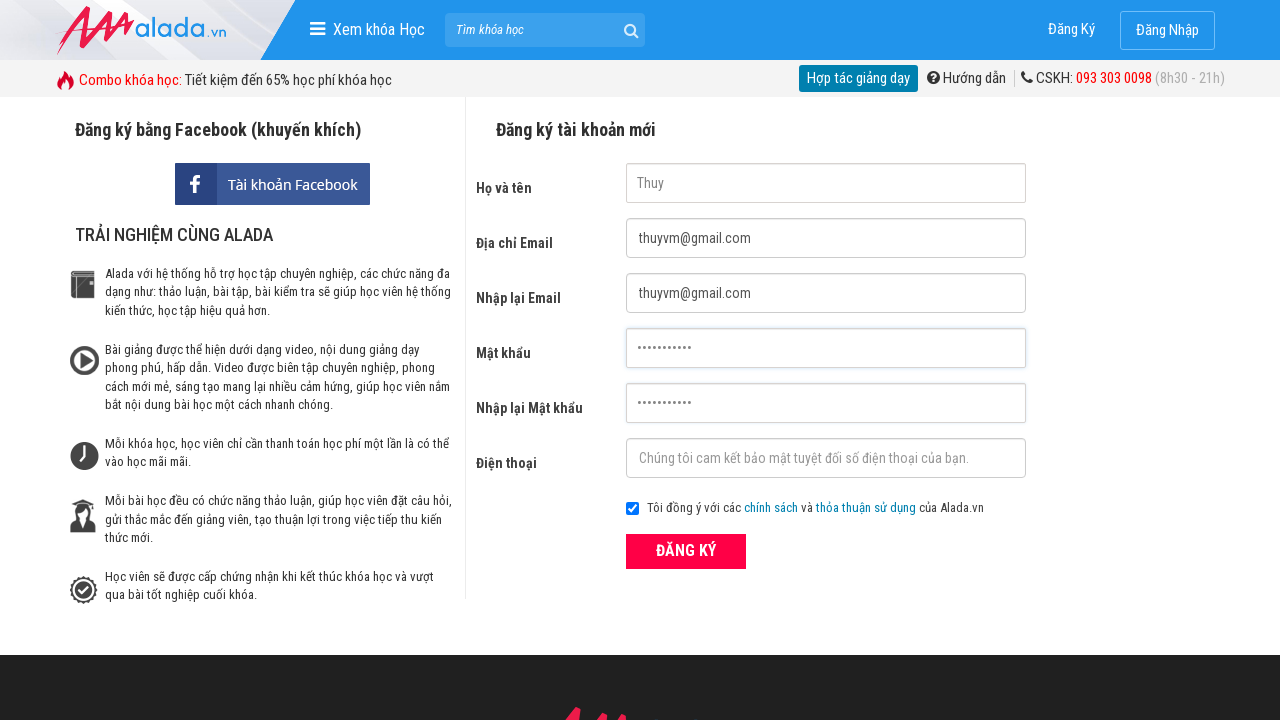

Filled phone field with too short number '0936111' (7 digits) on #txtPhone
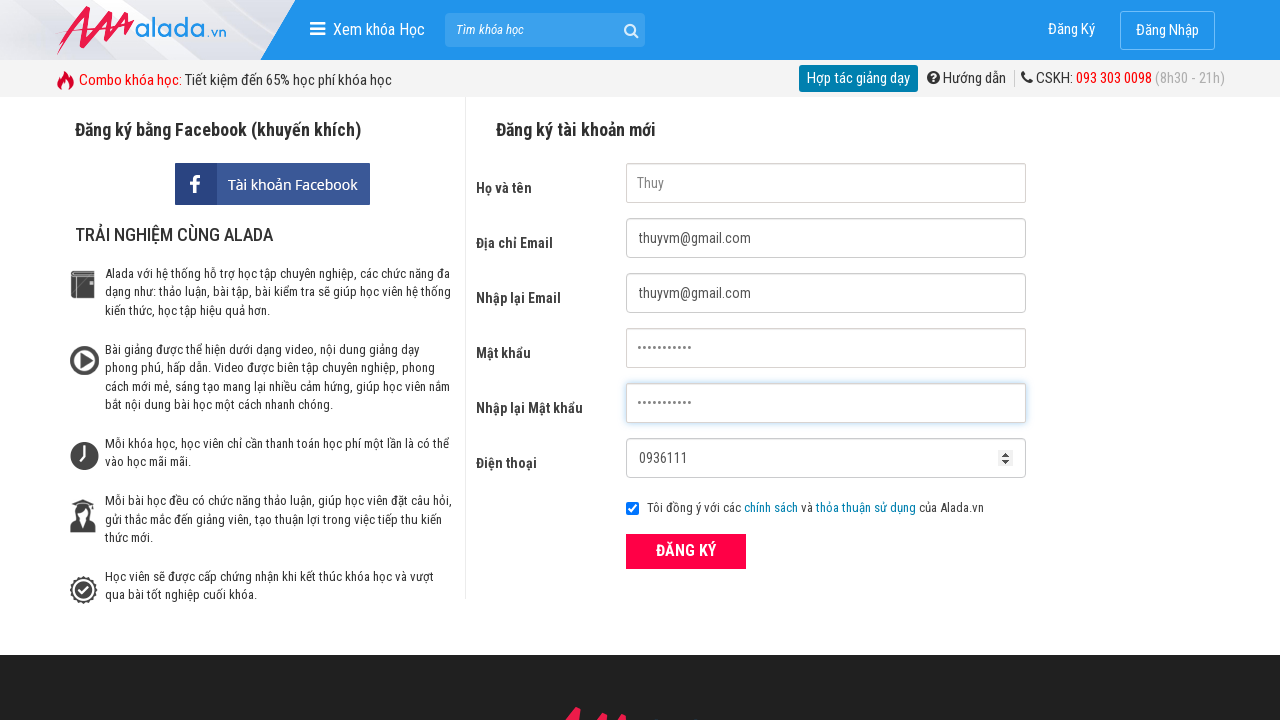

Clicked submit button to test short phone number validation at (686, 551) on button[type='submit']
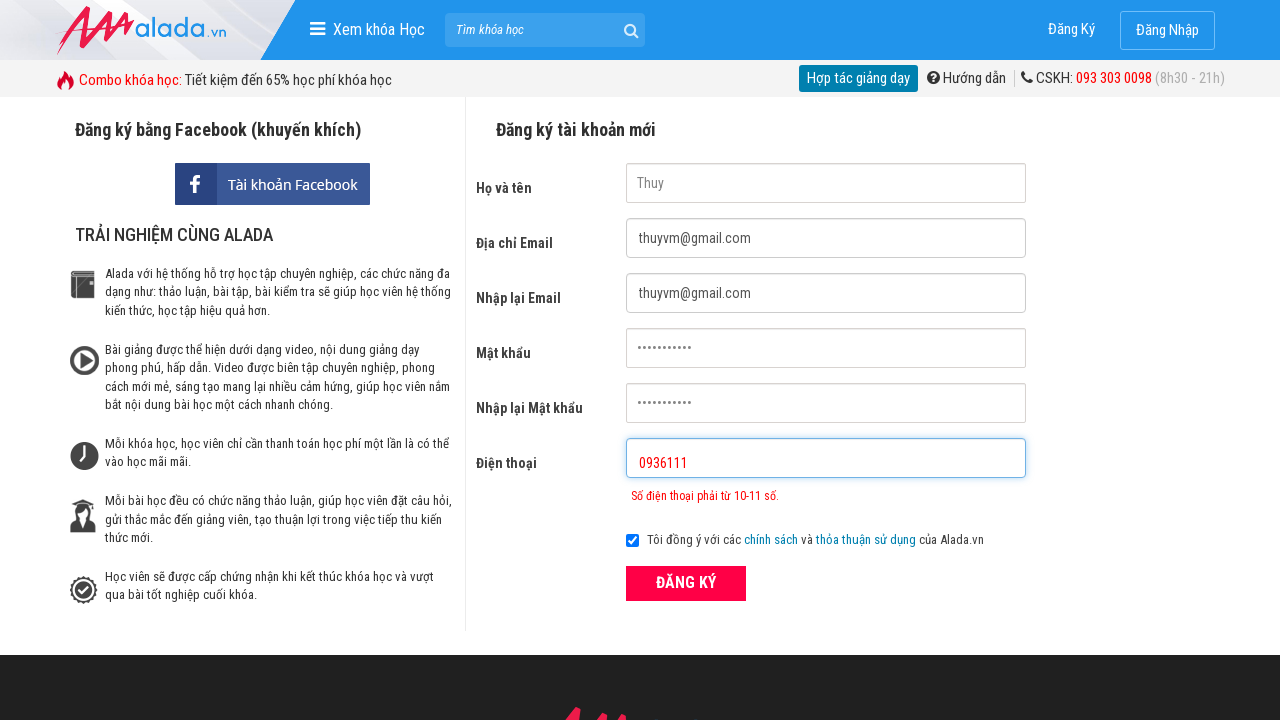

Phone error message displayed for short phone number
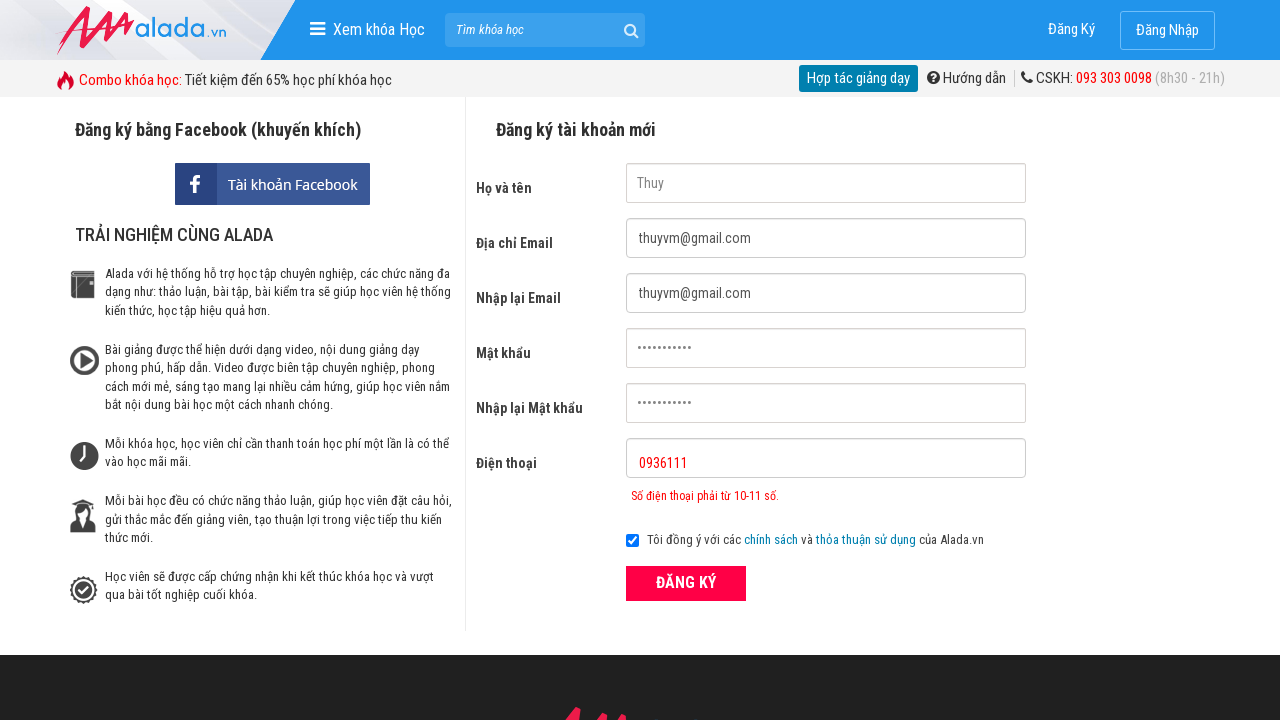

Cleared first name field on #txtFirstname
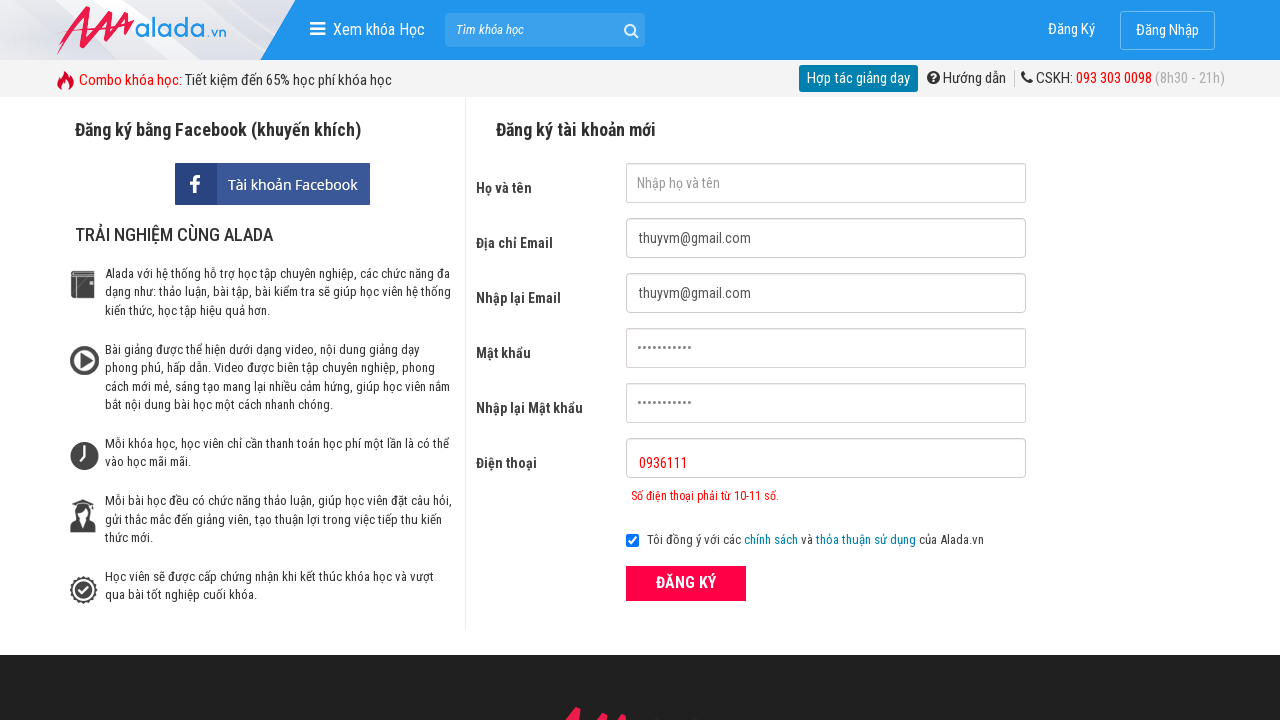

Cleared email field on #txtEmail
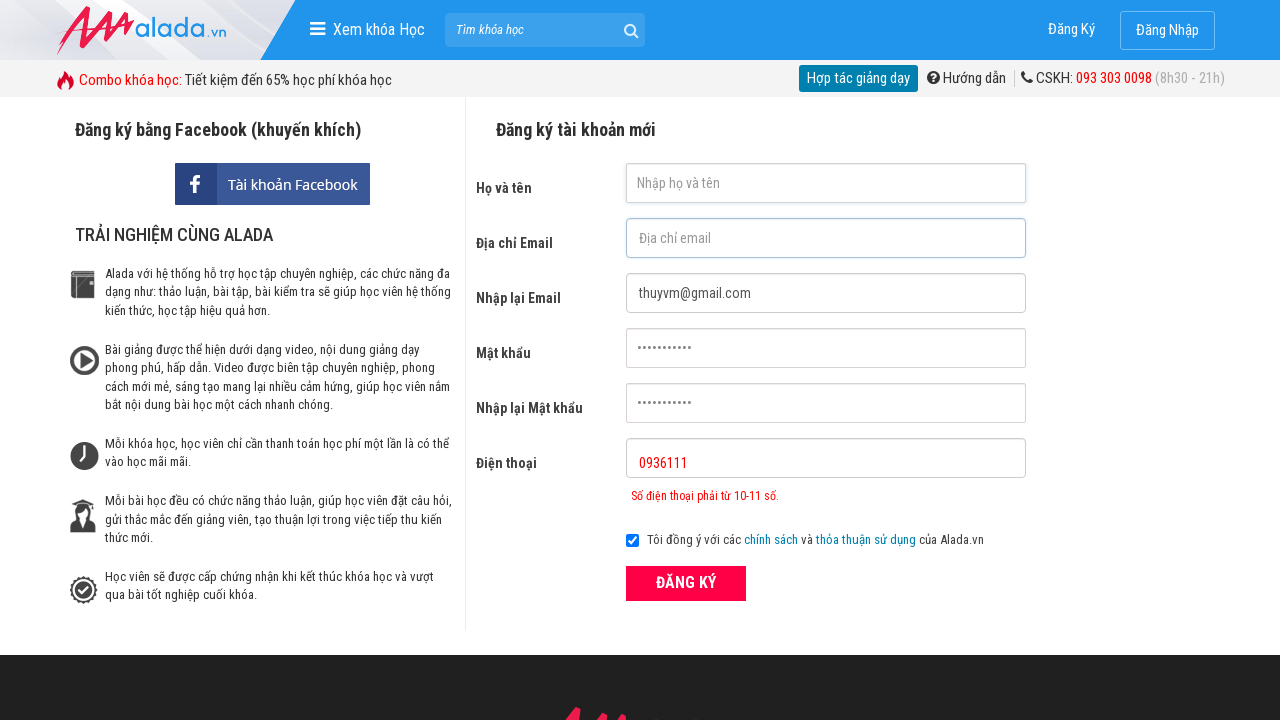

Cleared confirm email field on #txtCEmail
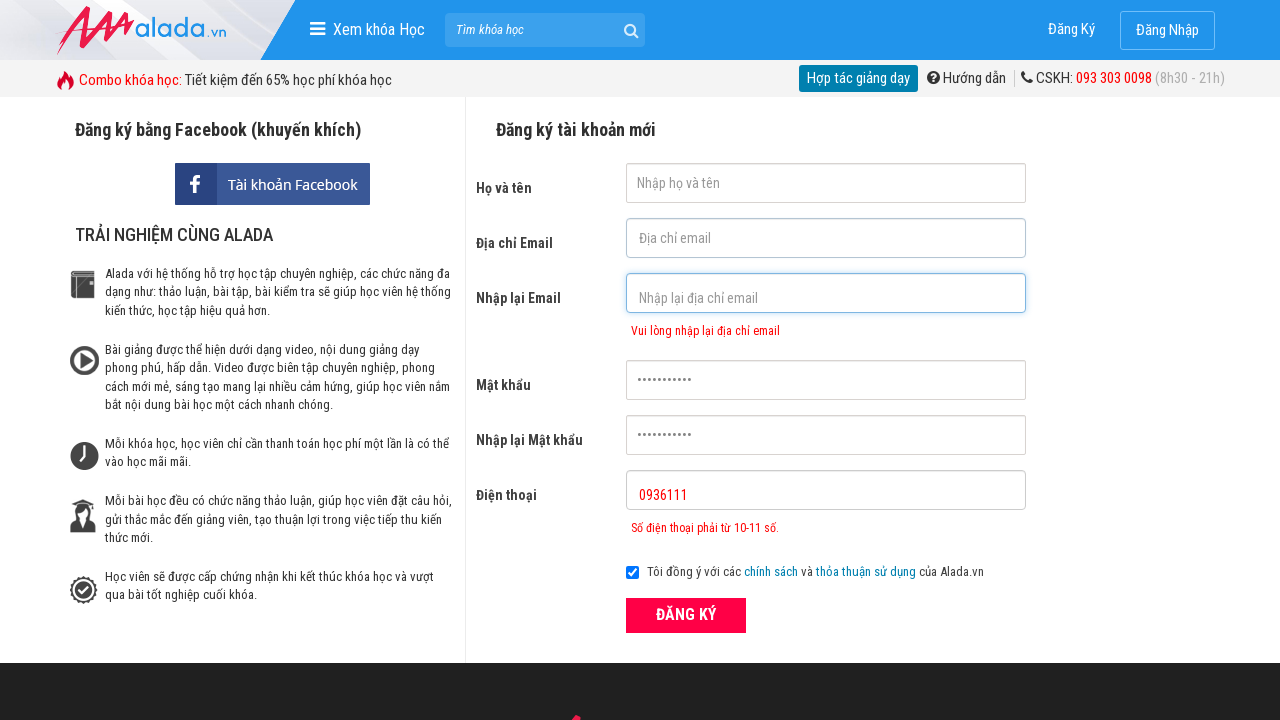

Cleared password field on #txtPassword
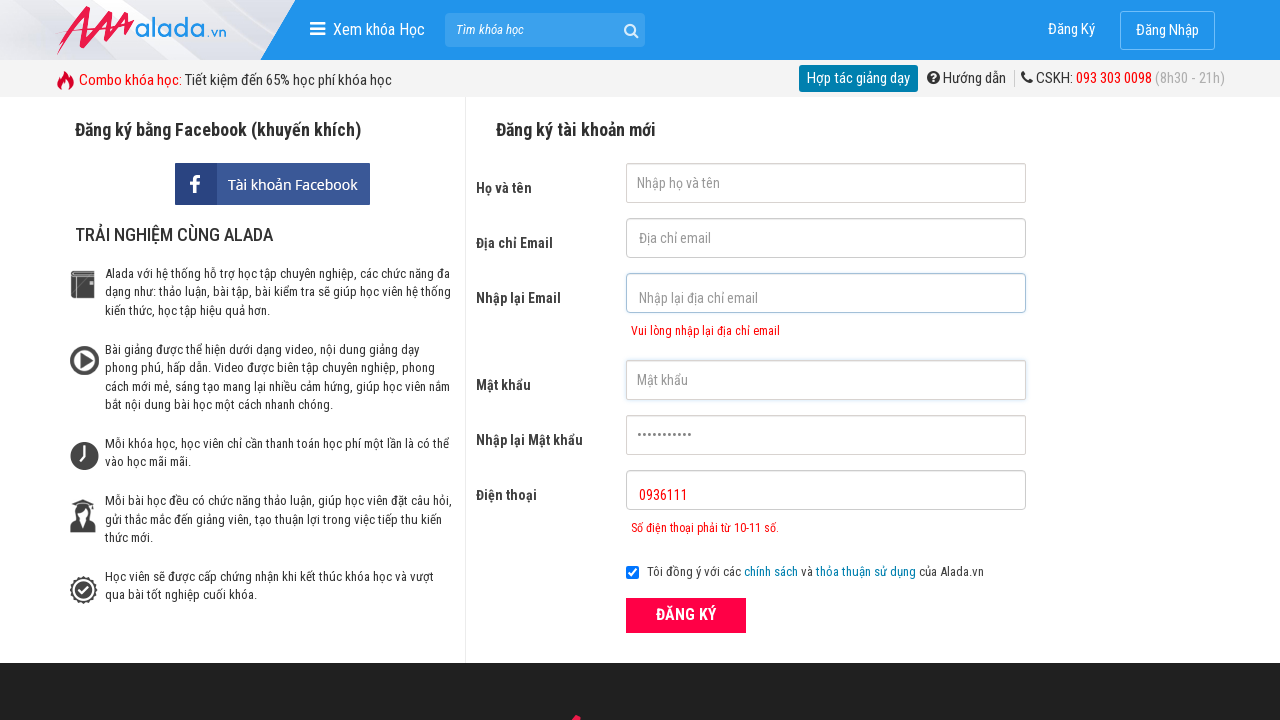

Cleared confirm password field on #txtCPassword
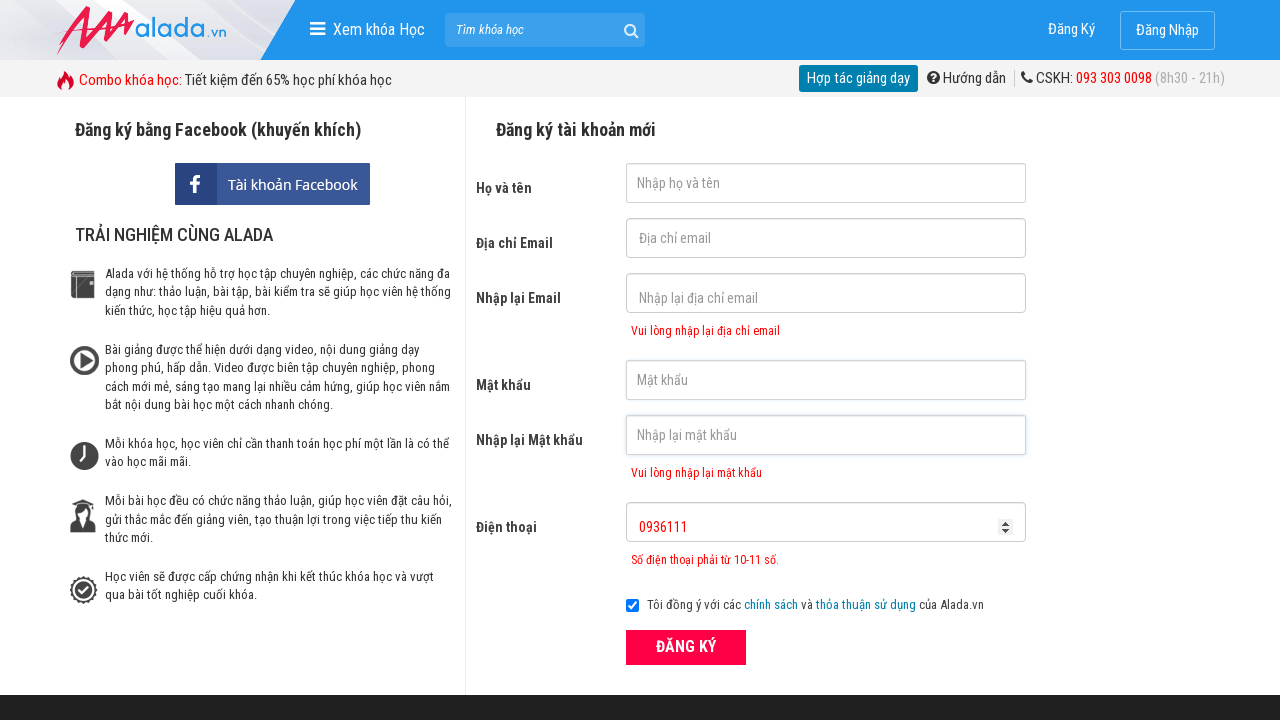

Cleared phone field on #txtPhone
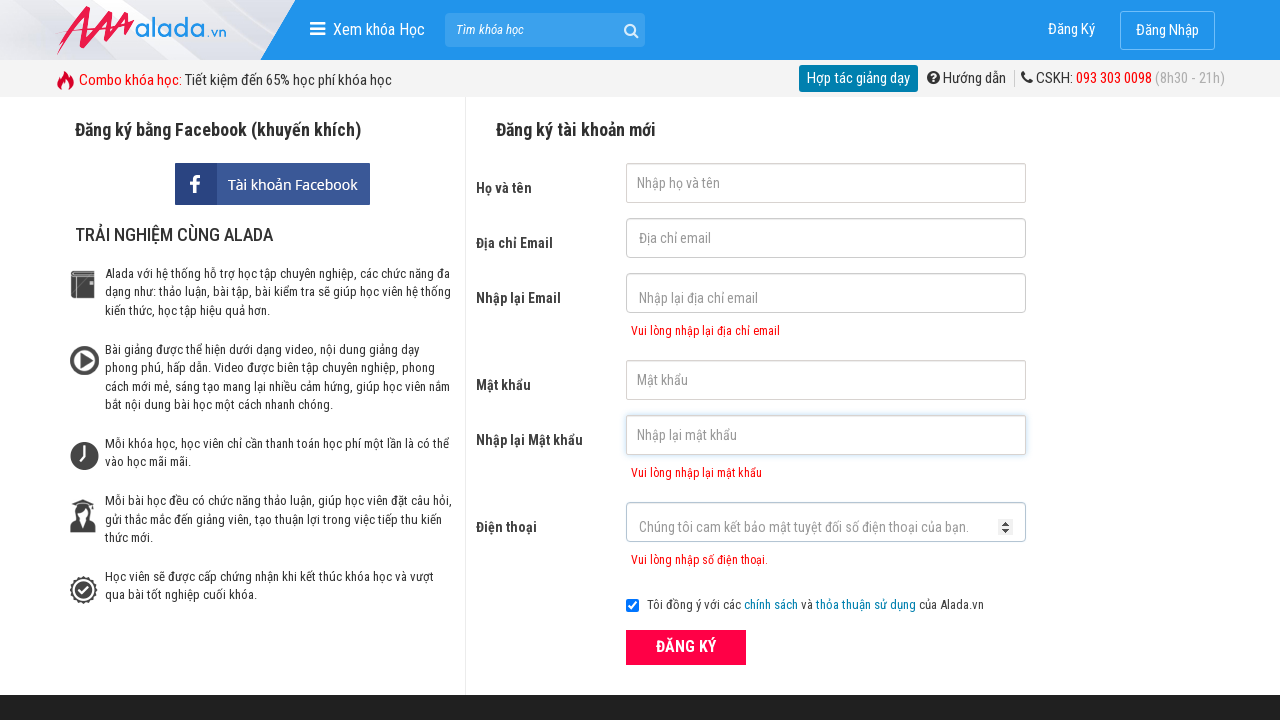

Filled first name field with 'Thuy' for test 2 on #txtFirstname
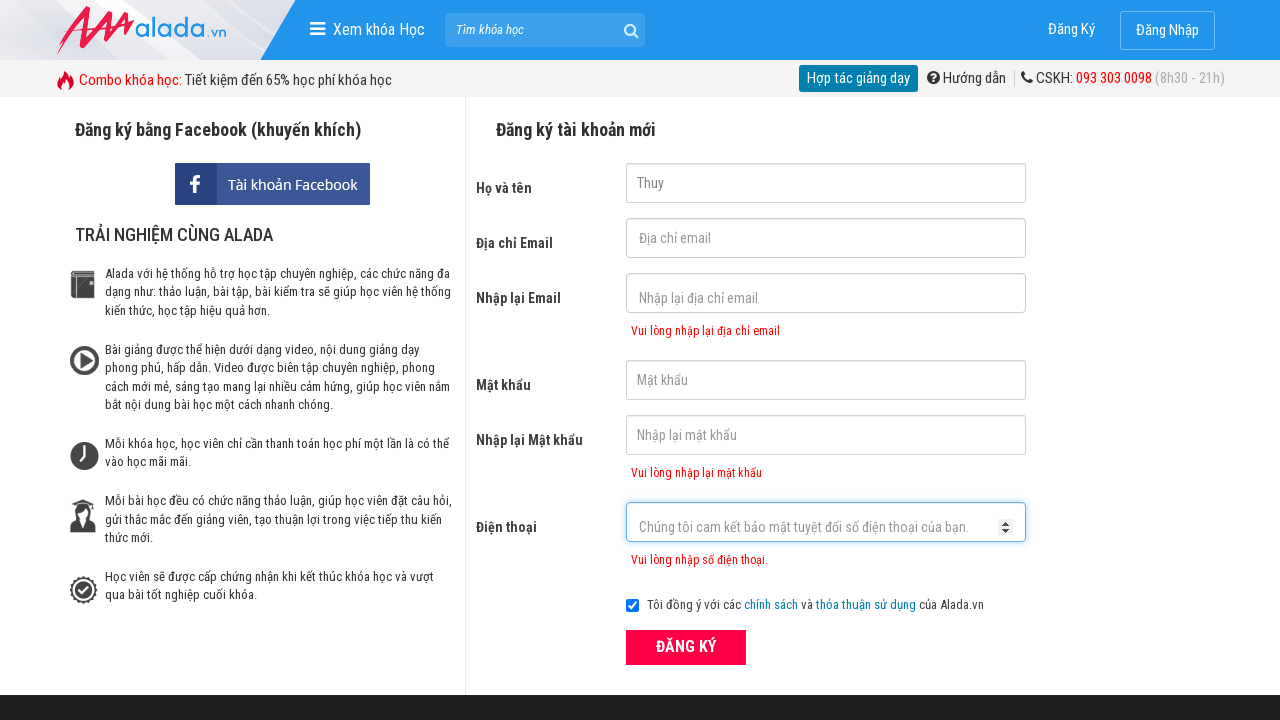

Filled email field with 'thuyvm@gmail.com' for test 2 on #txtEmail
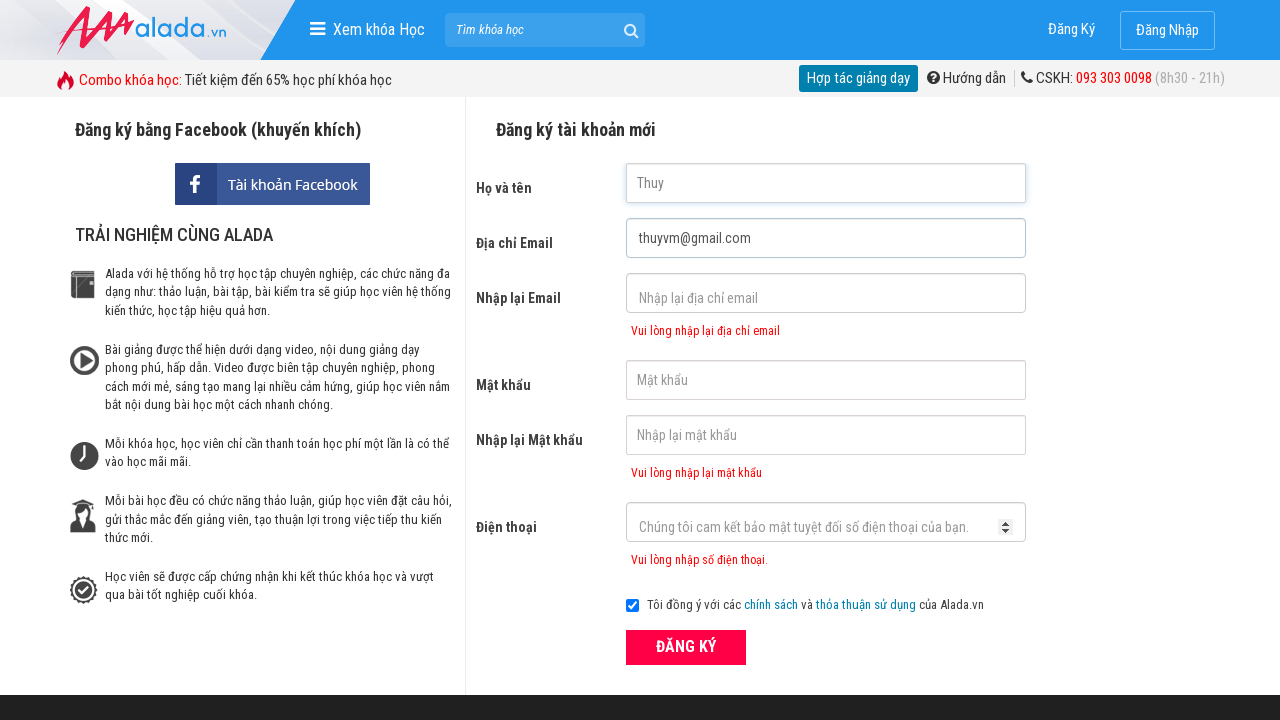

Filled confirm email field with 'thuyvm@gmail.com' for test 2 on #txtCEmail
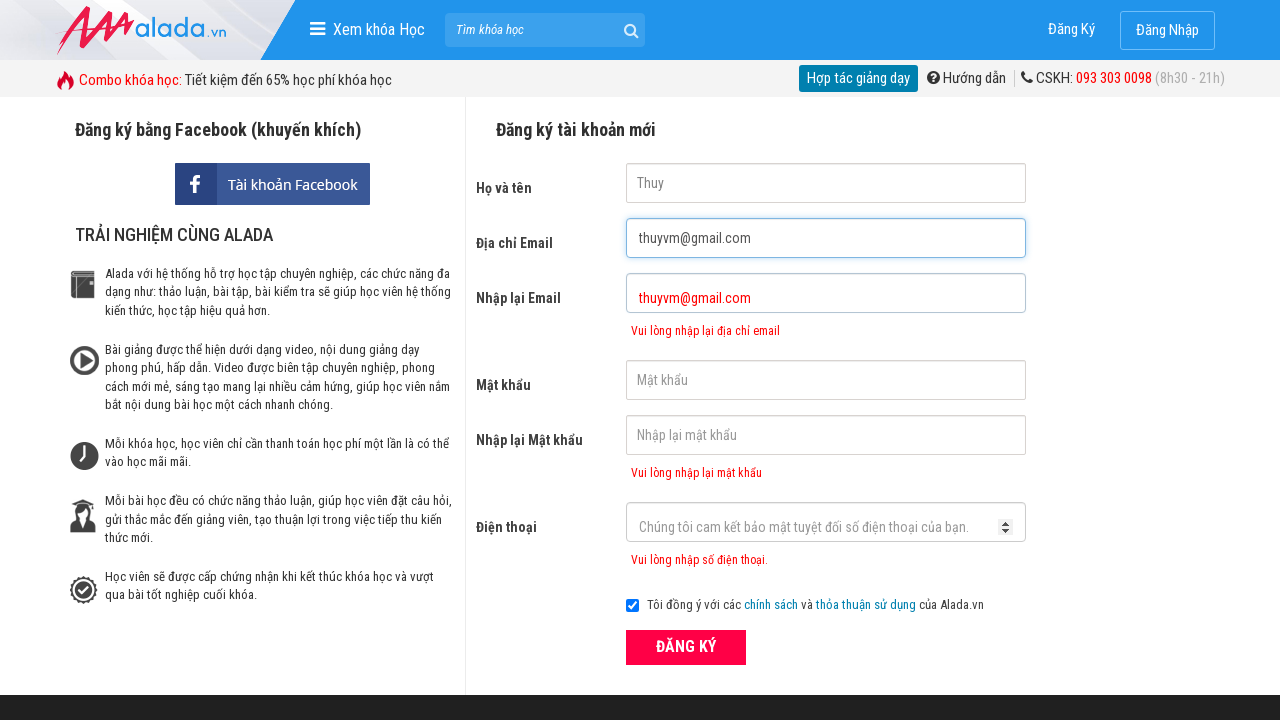

Filled password field with 'thuyvm@2132' for test 2 on #txtPassword
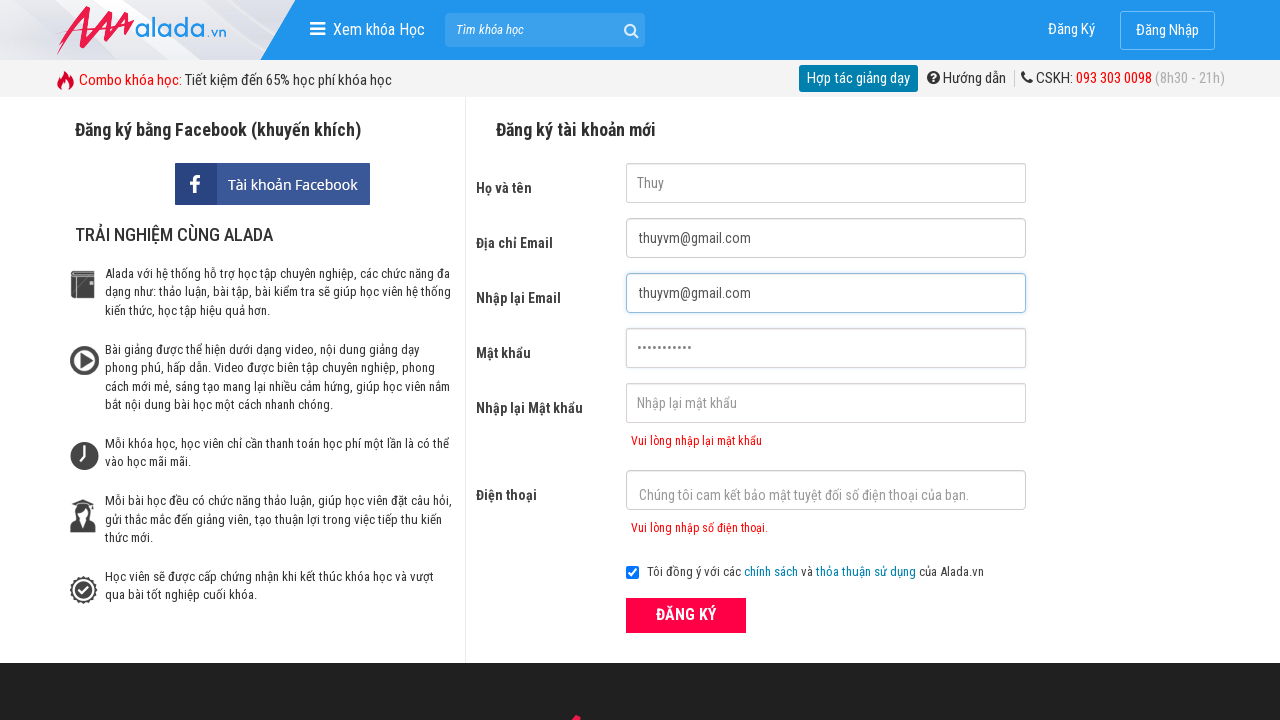

Filled confirm password field with 'thuyvm@2132' for test 2 on #txtCPassword
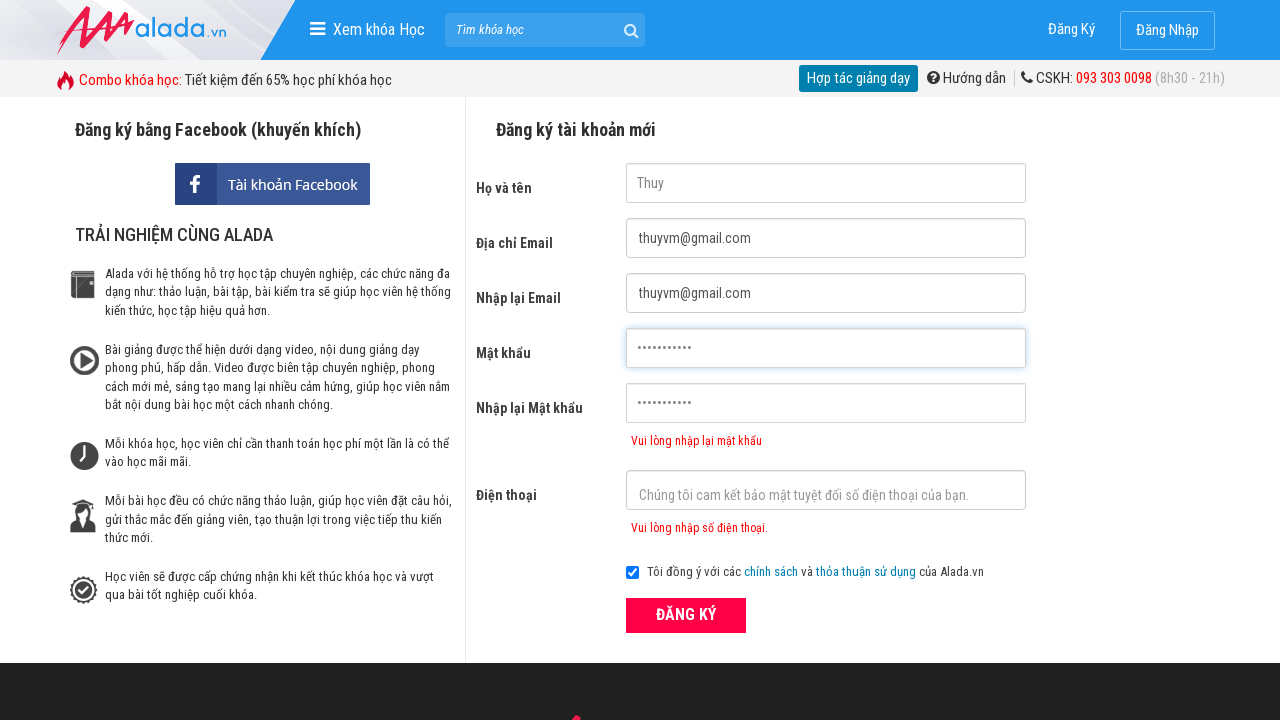

Filled phone field with too long number '093611111111' (12 digits) on #txtPhone
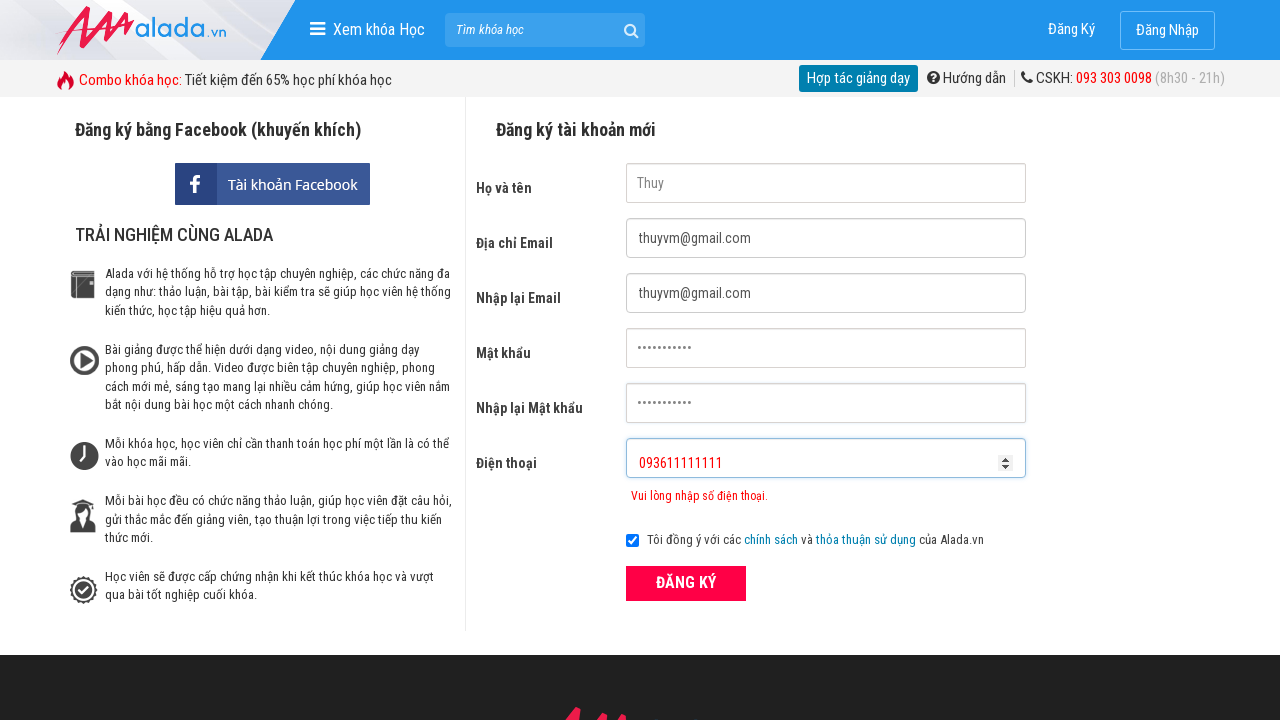

Clicked submit button to test long phone number validation at (686, 583) on button[type='submit']
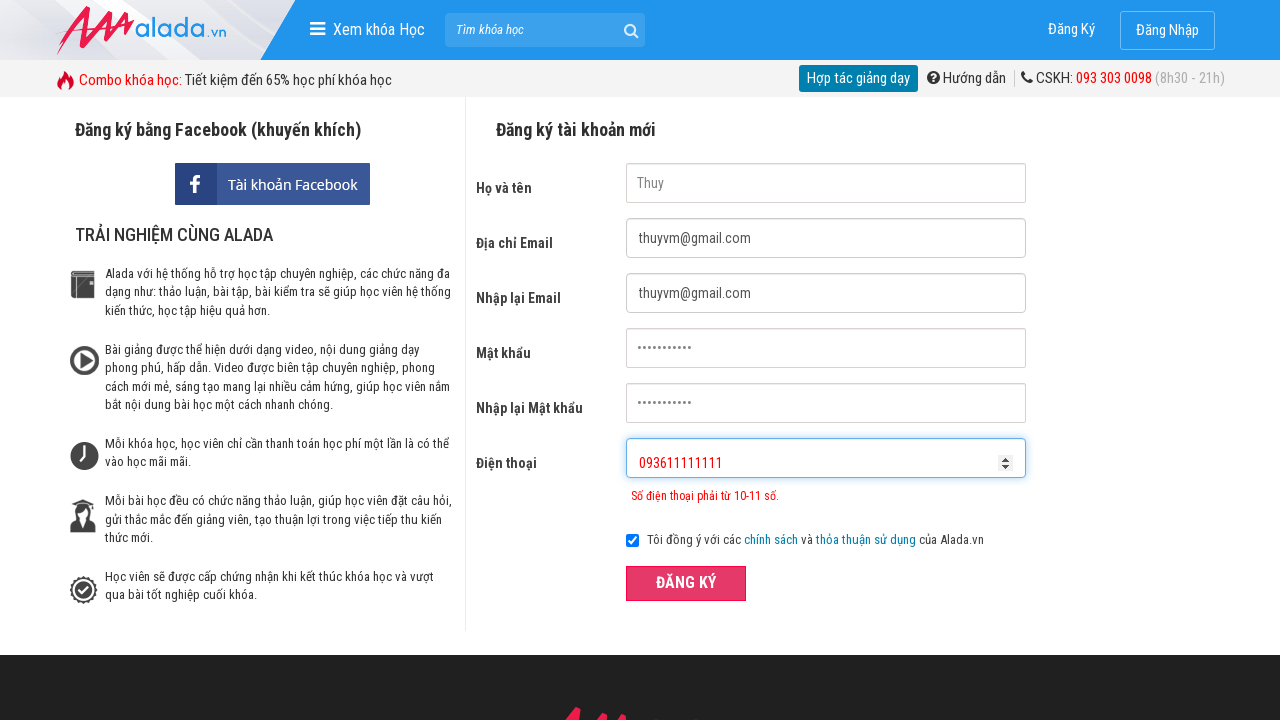

Phone error message displayed for long phone number
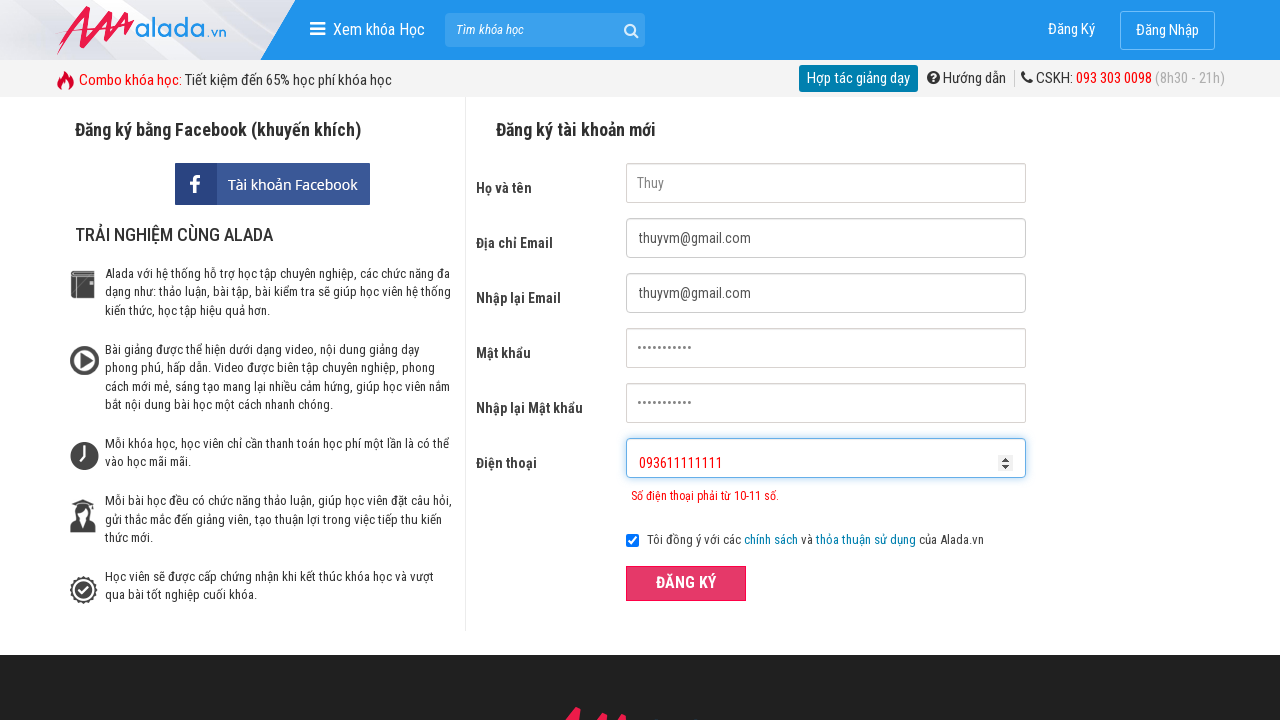

Cleared first name field on #txtFirstname
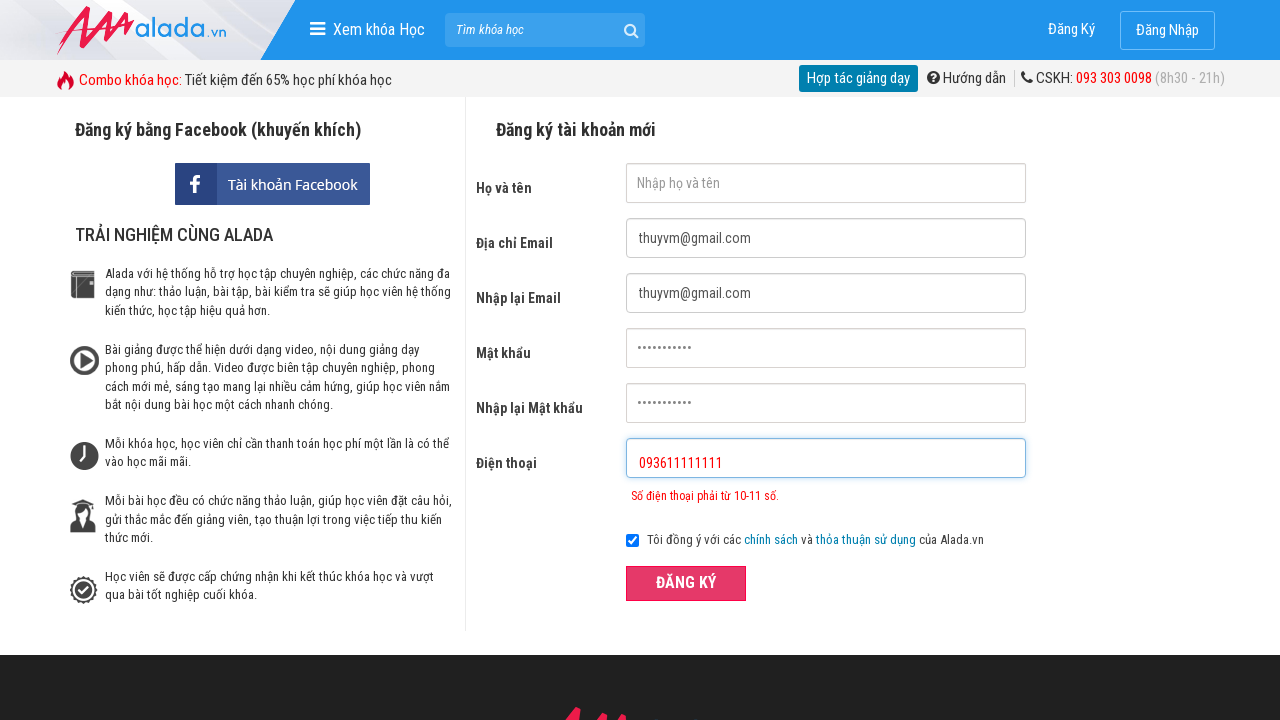

Cleared email field on #txtEmail
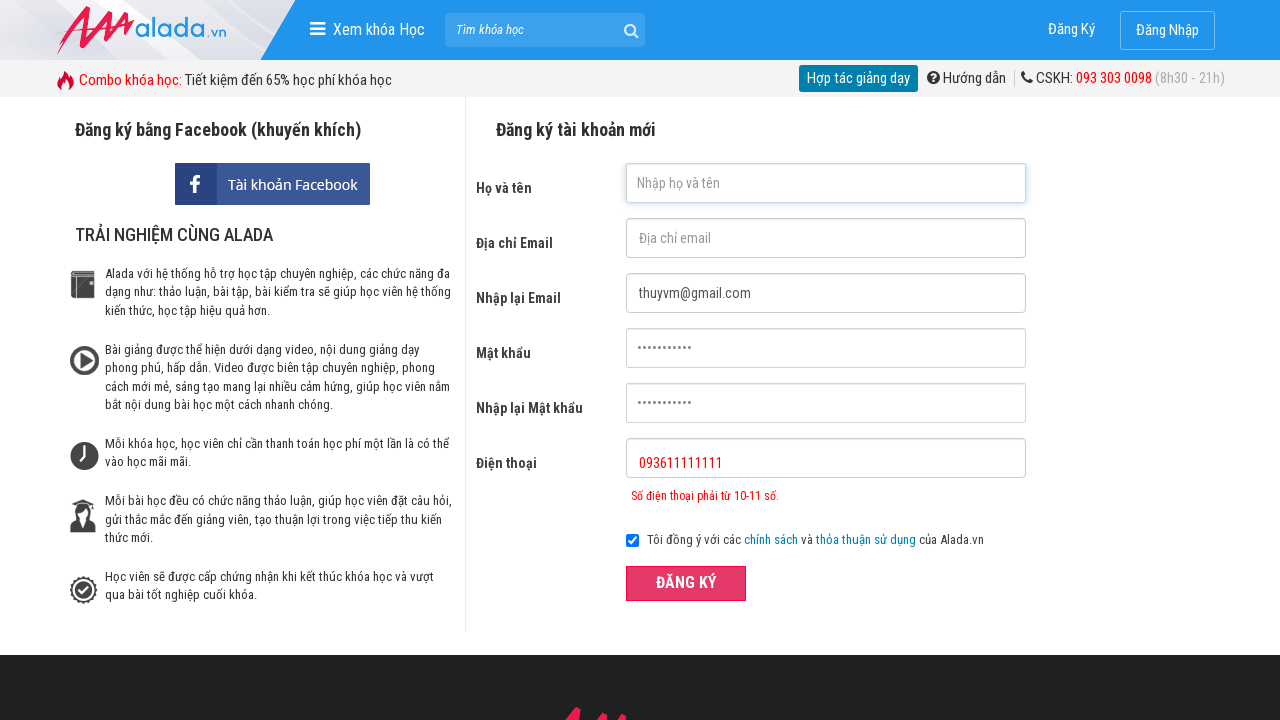

Cleared confirm email field on #txtCEmail
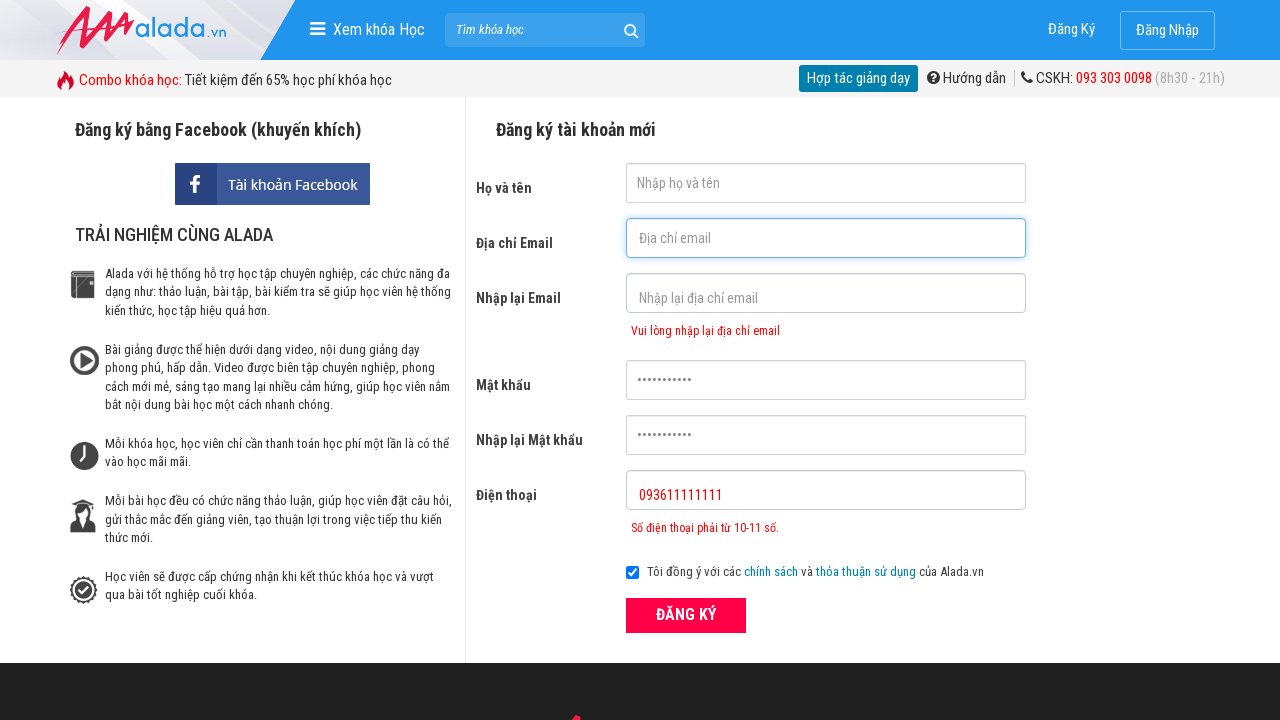

Cleared password field on #txtPassword
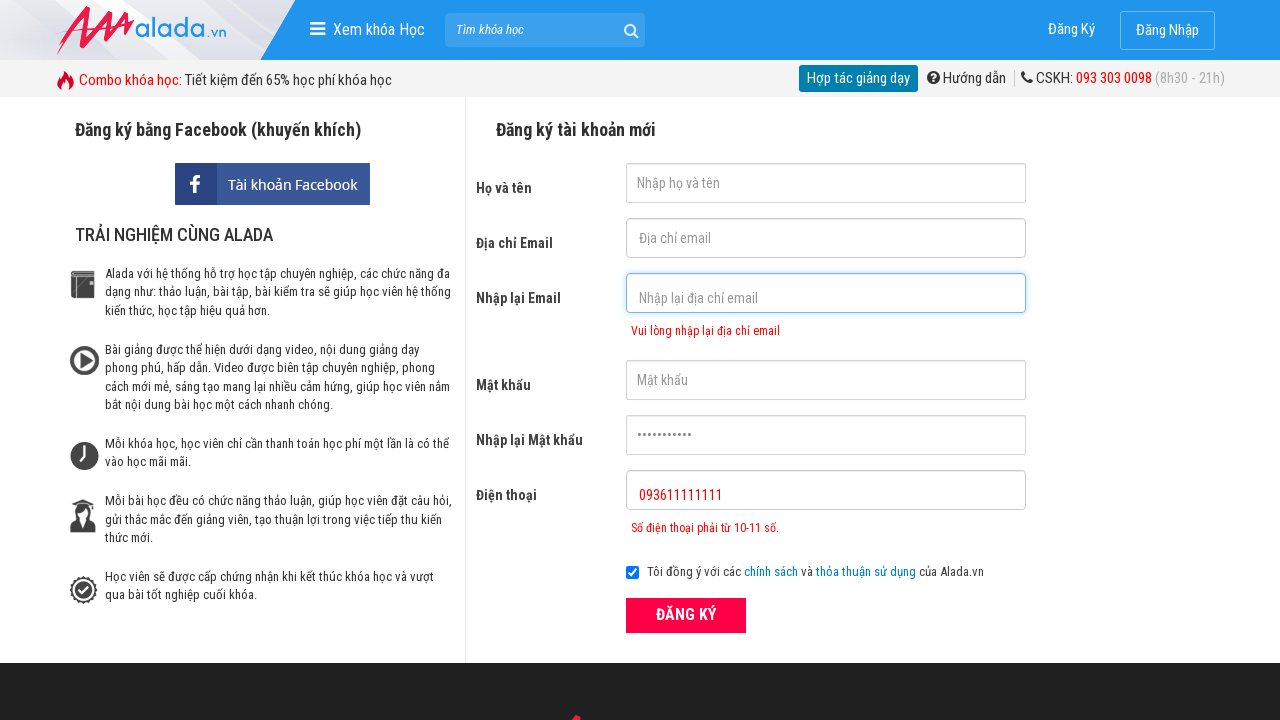

Cleared confirm password field on #txtCPassword
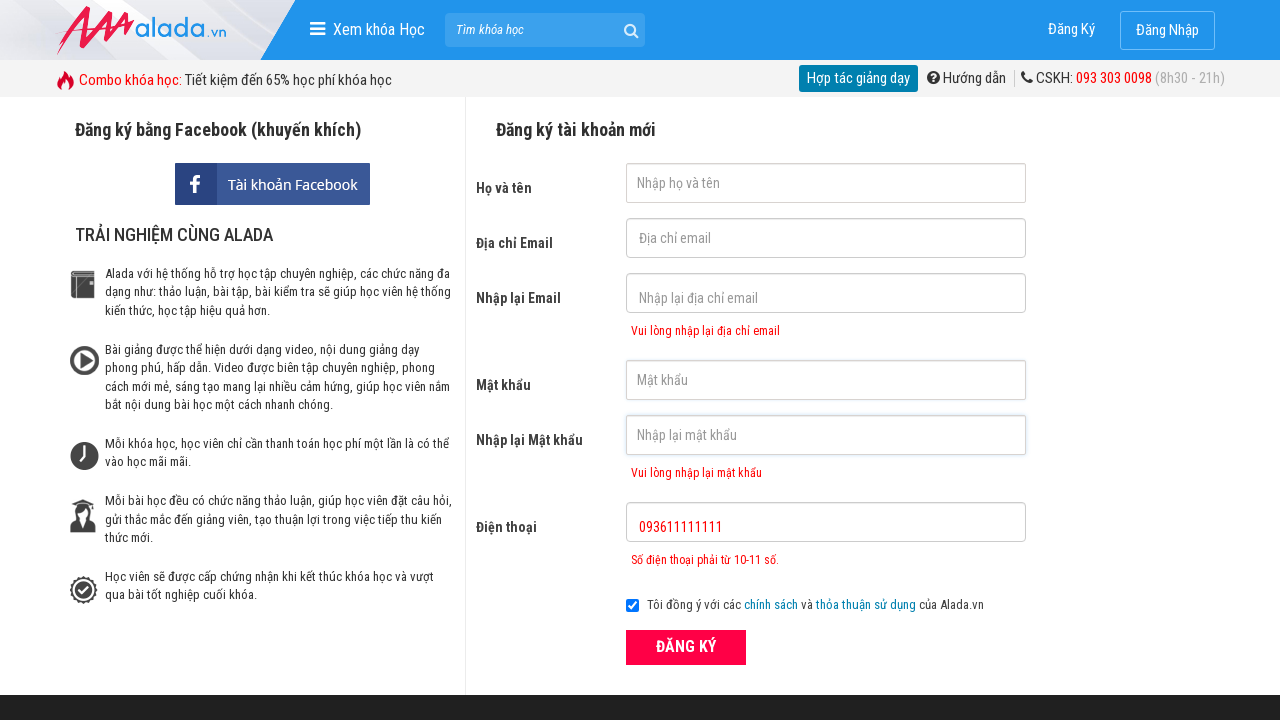

Cleared phone field on #txtPhone
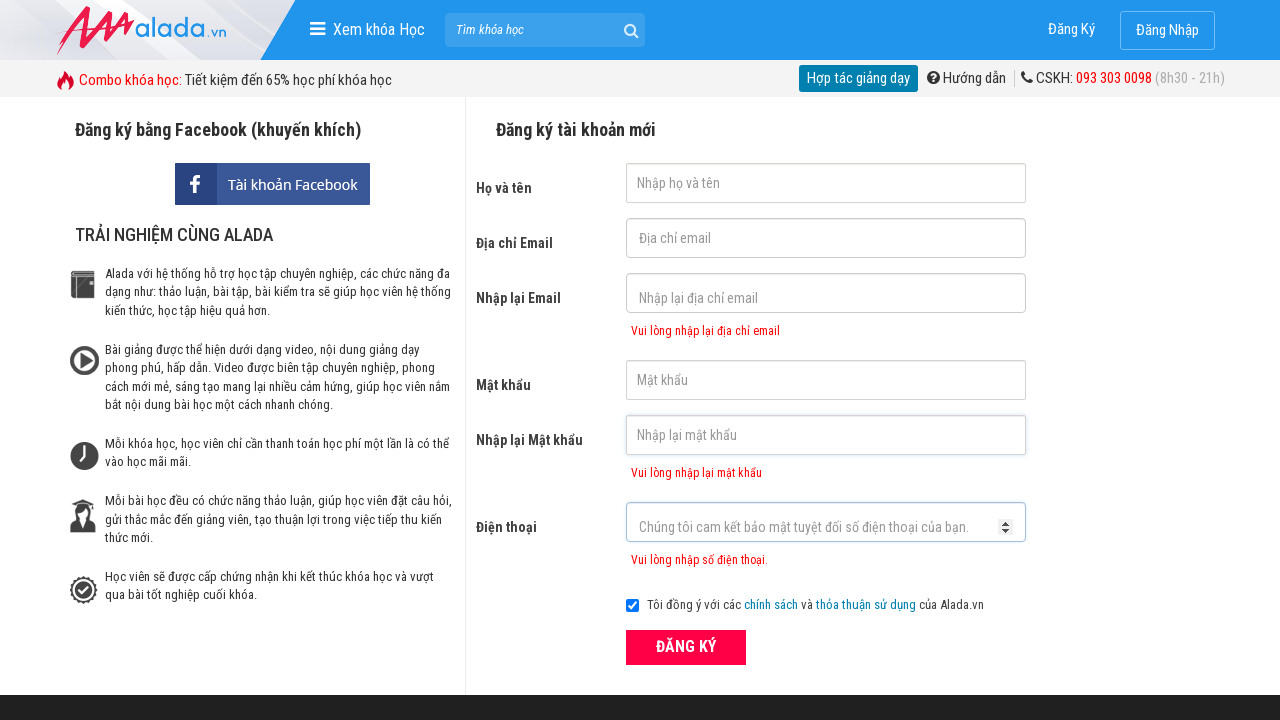

Filled first name field with 'Thuy' for test 3 on #txtFirstname
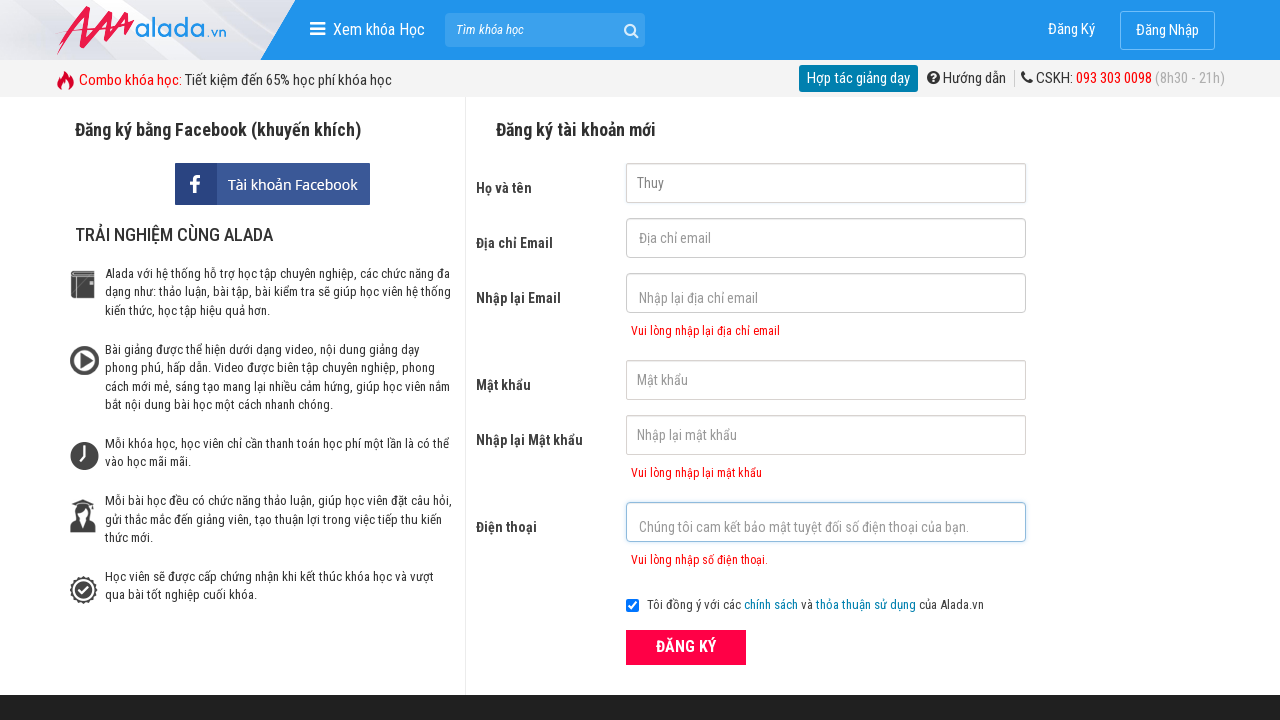

Filled email field with 'thuyvm@gmail.com' for test 3 on #txtEmail
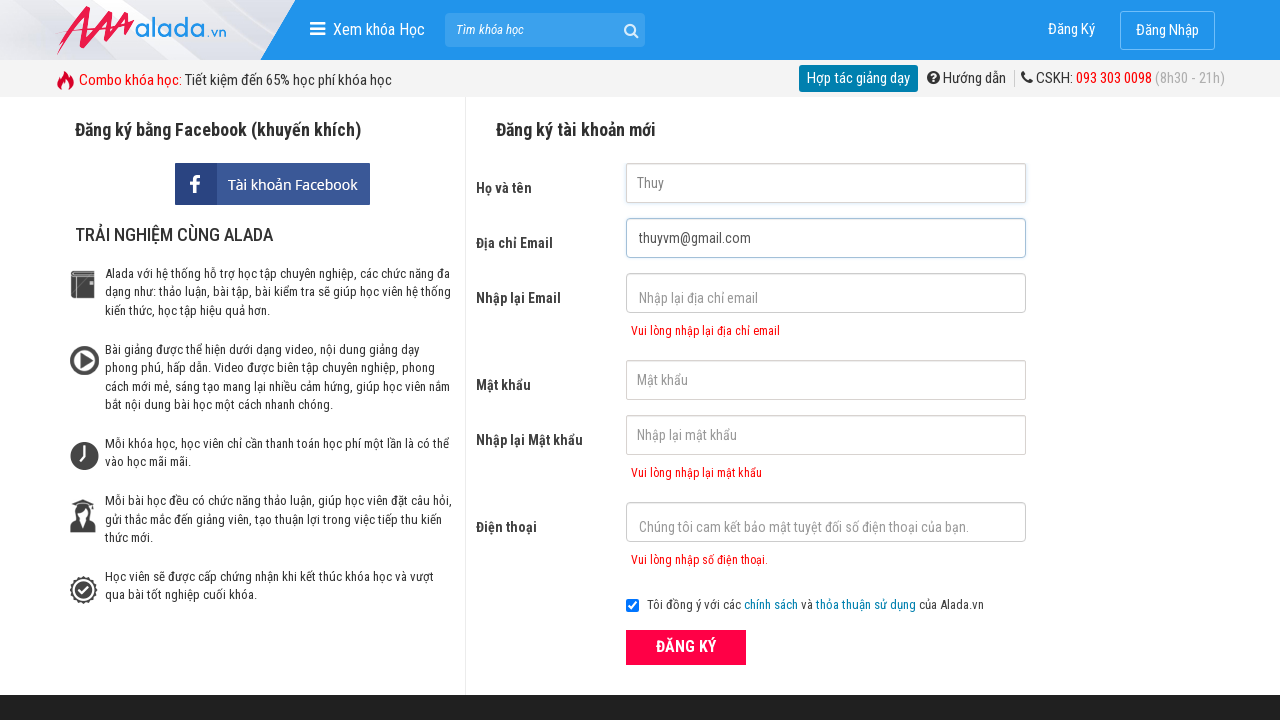

Filled confirm email field with 'thuyvm@gmail.com' for test 3 on #txtCEmail
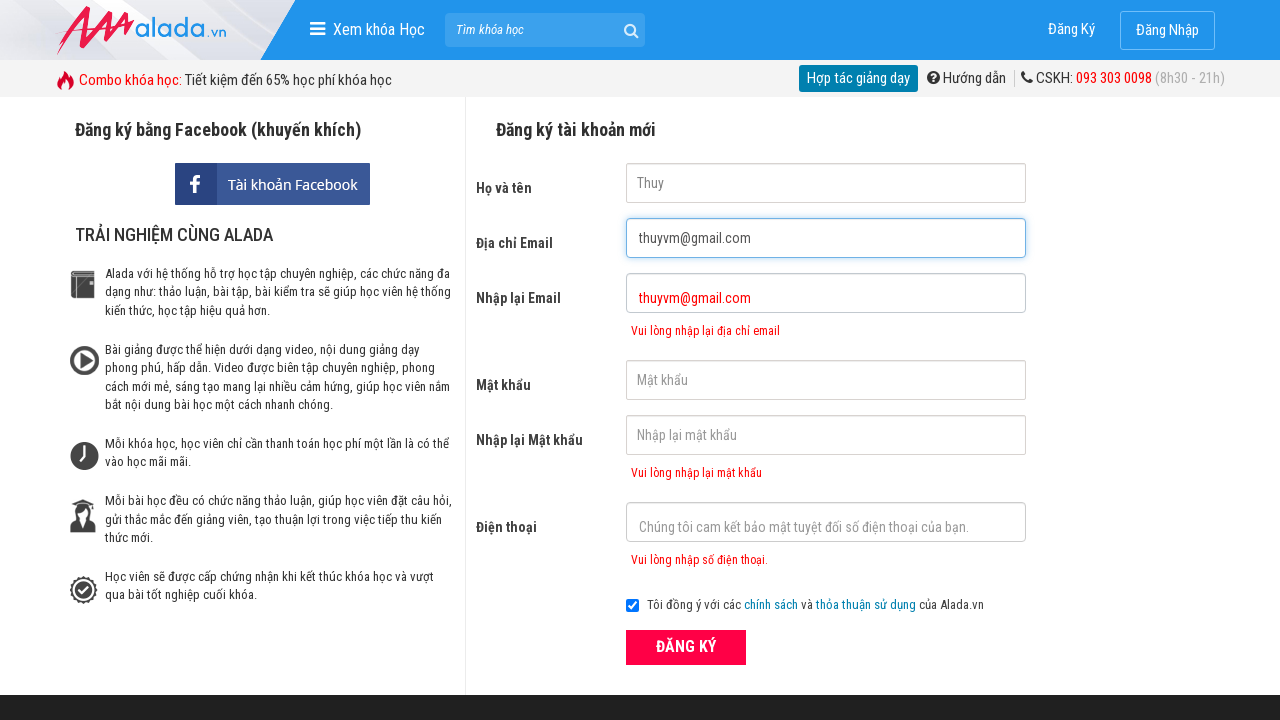

Filled password field with 'thuyvm@2132' for test 3 on #txtPassword
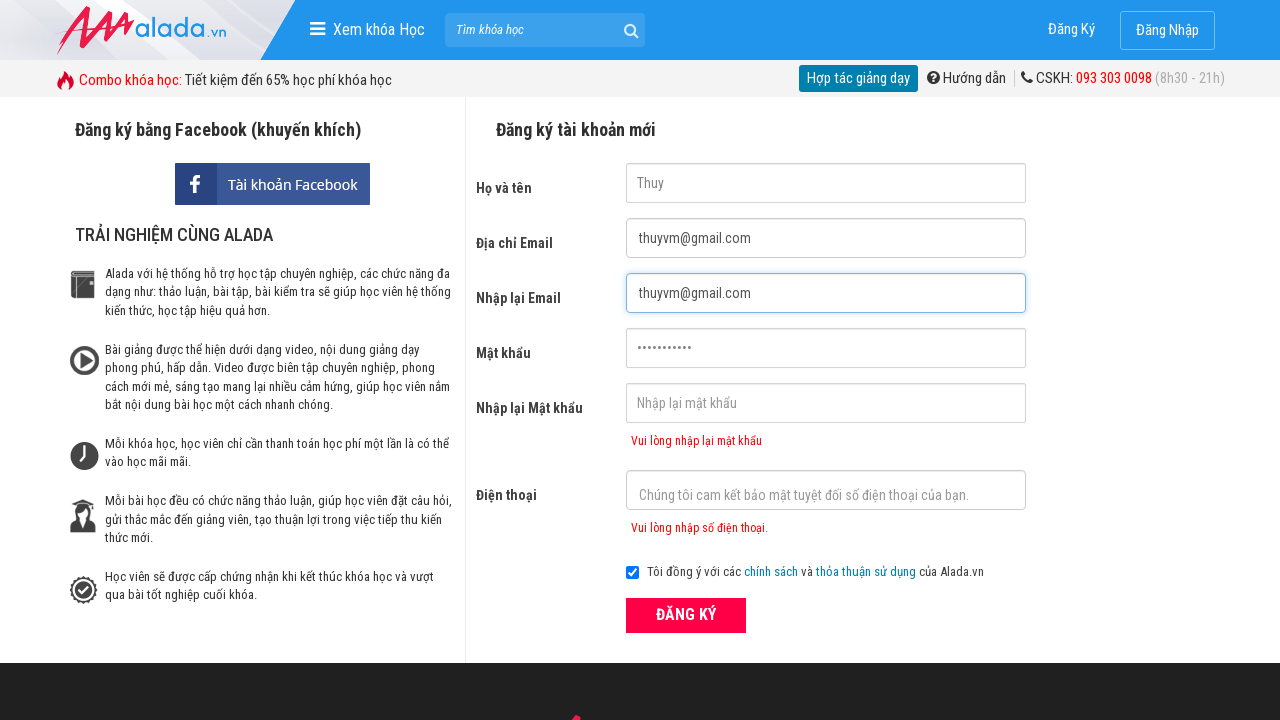

Filled confirm password field with 'thuyvm@2132' for test 3 on #txtCPassword
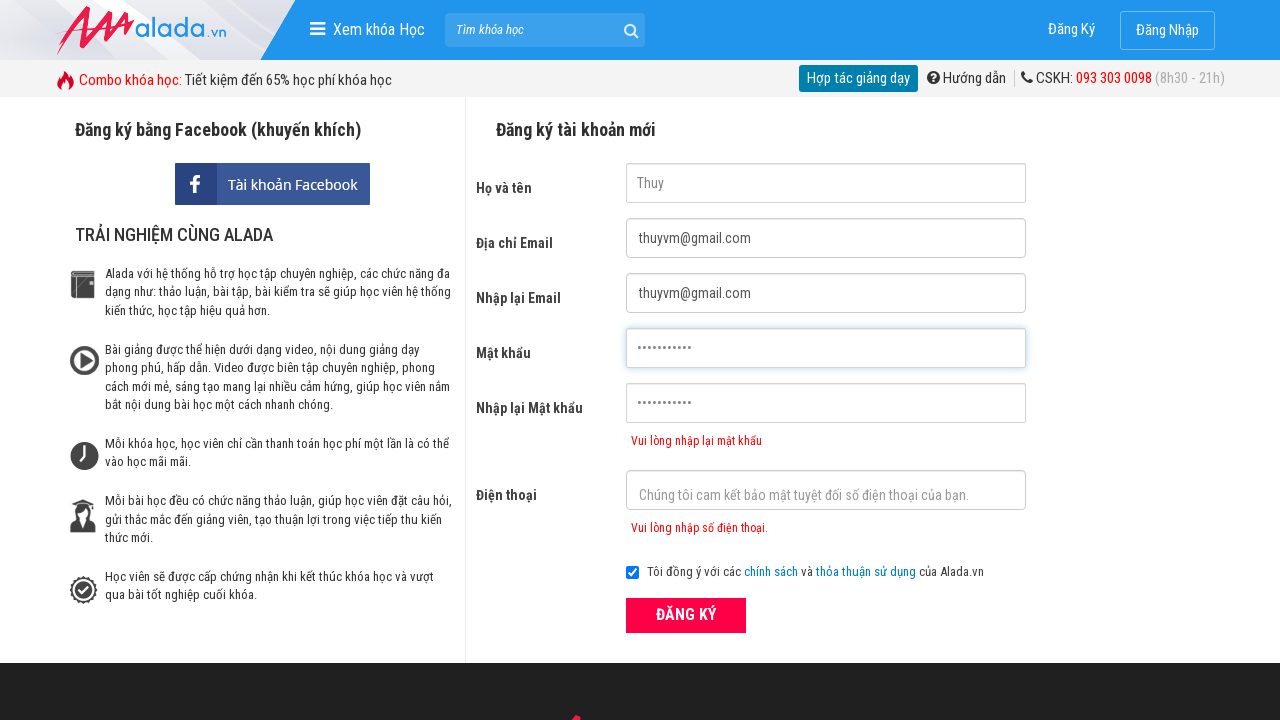

Filled phone field with invalid starting digits '12345678901' on #txtPhone
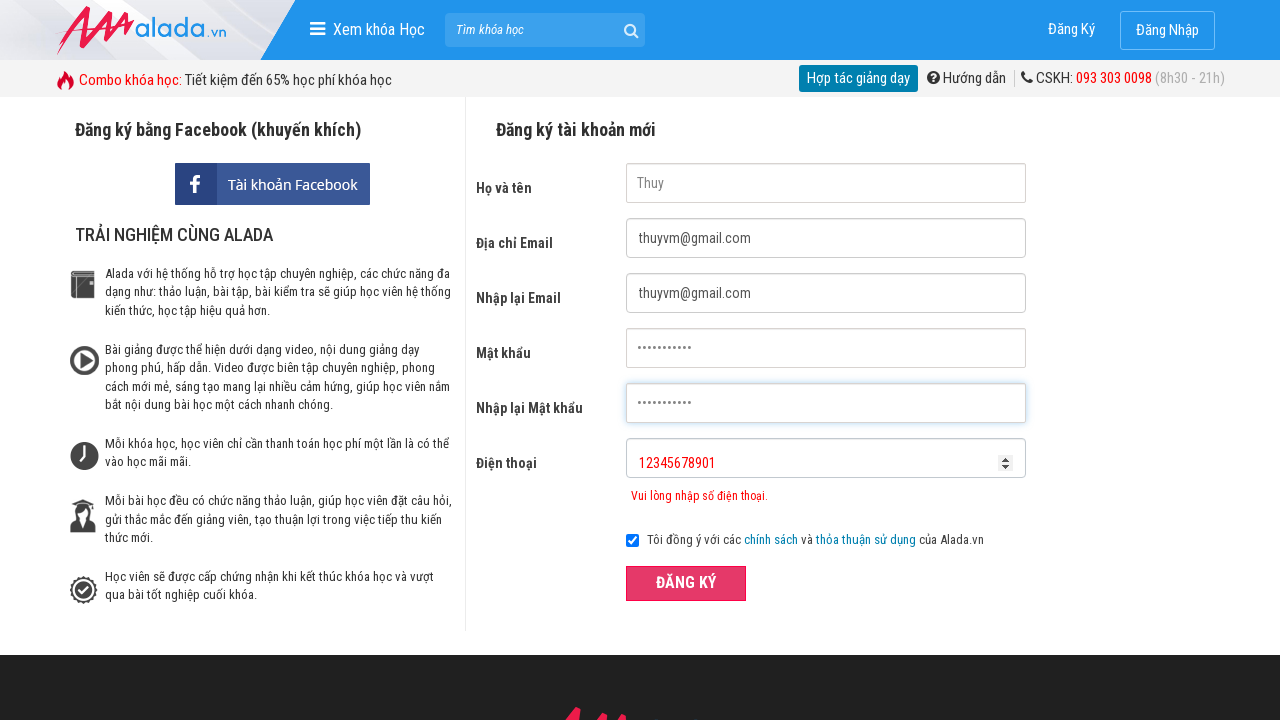

Clicked submit button to test invalid starting digits validation at (686, 583) on button[type='submit']
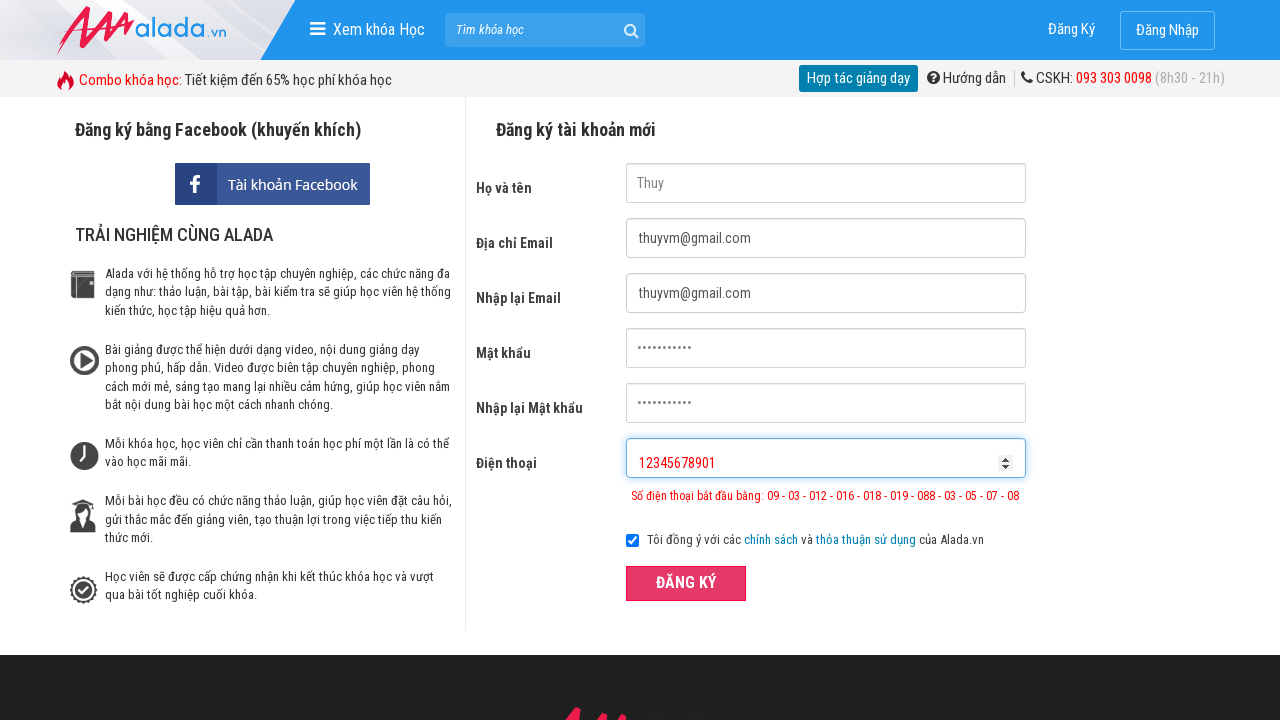

Phone error message displayed for invalid starting digits
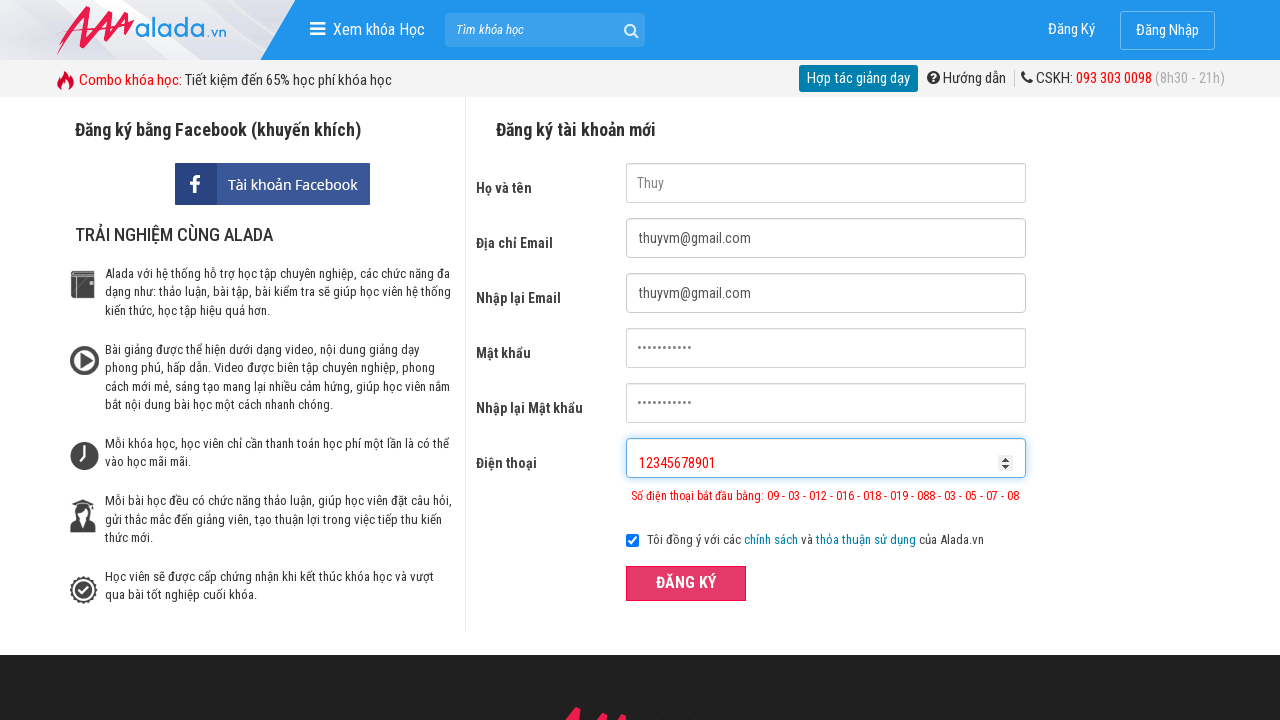

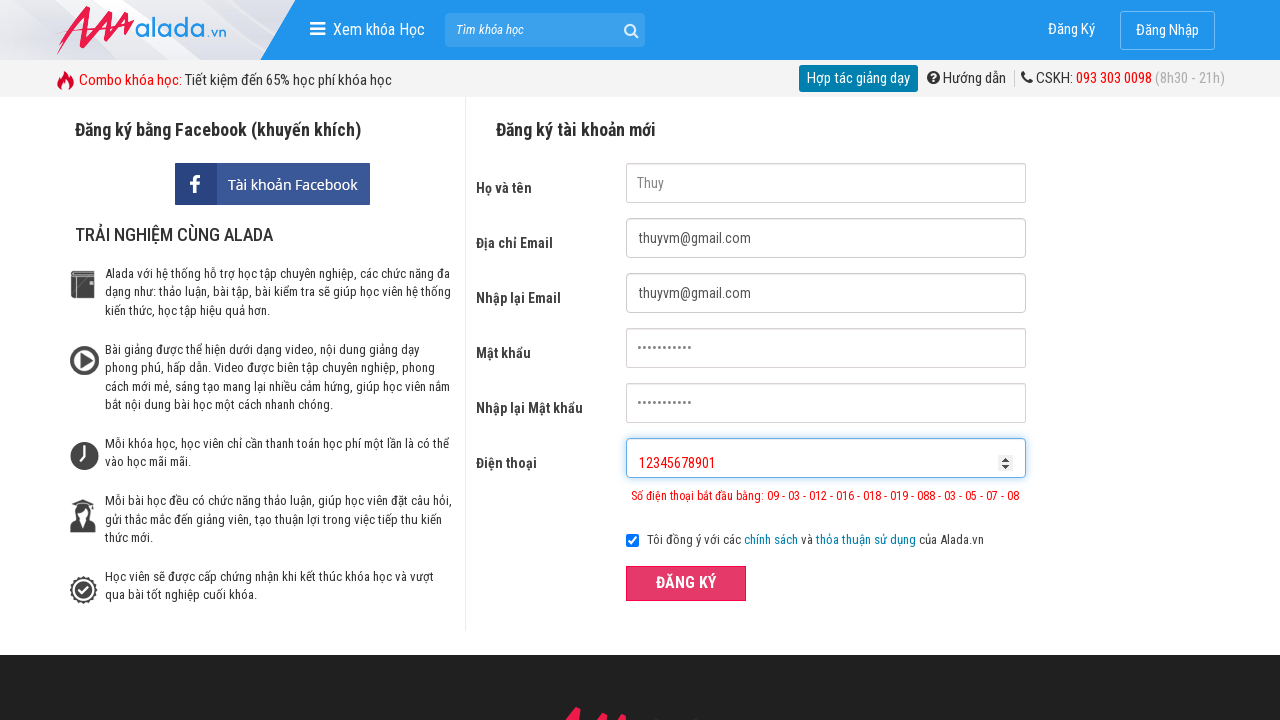